Navigates to demoqa practice form and scrolls down the page

Starting URL: https://demoqa.com/automation-practice-form

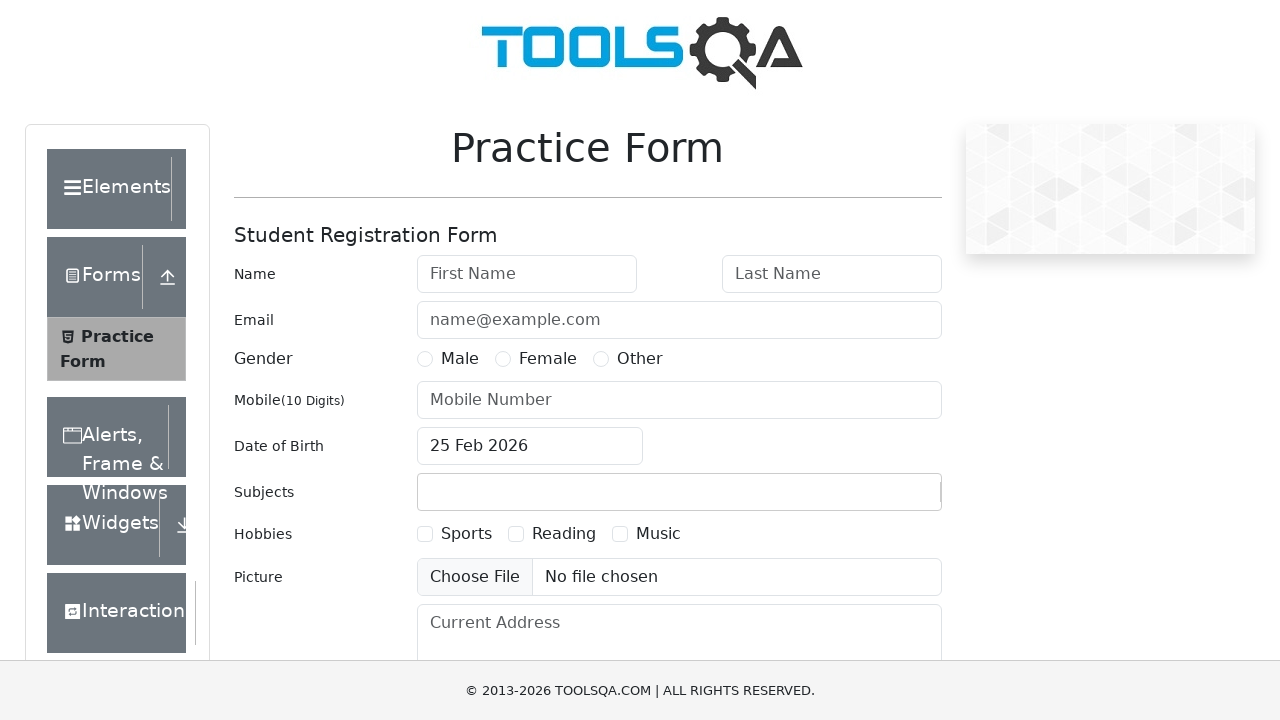

Navigated to DemoQA practice form page
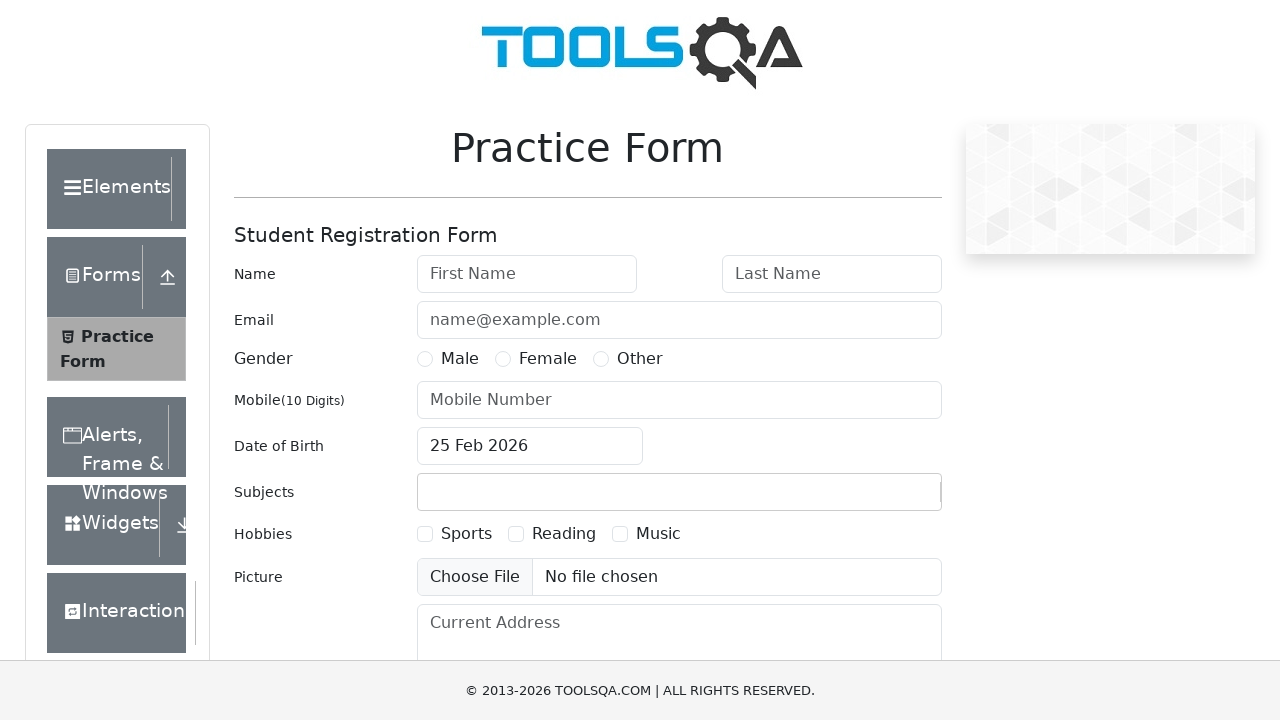

Scrolled down the page by 300 pixels
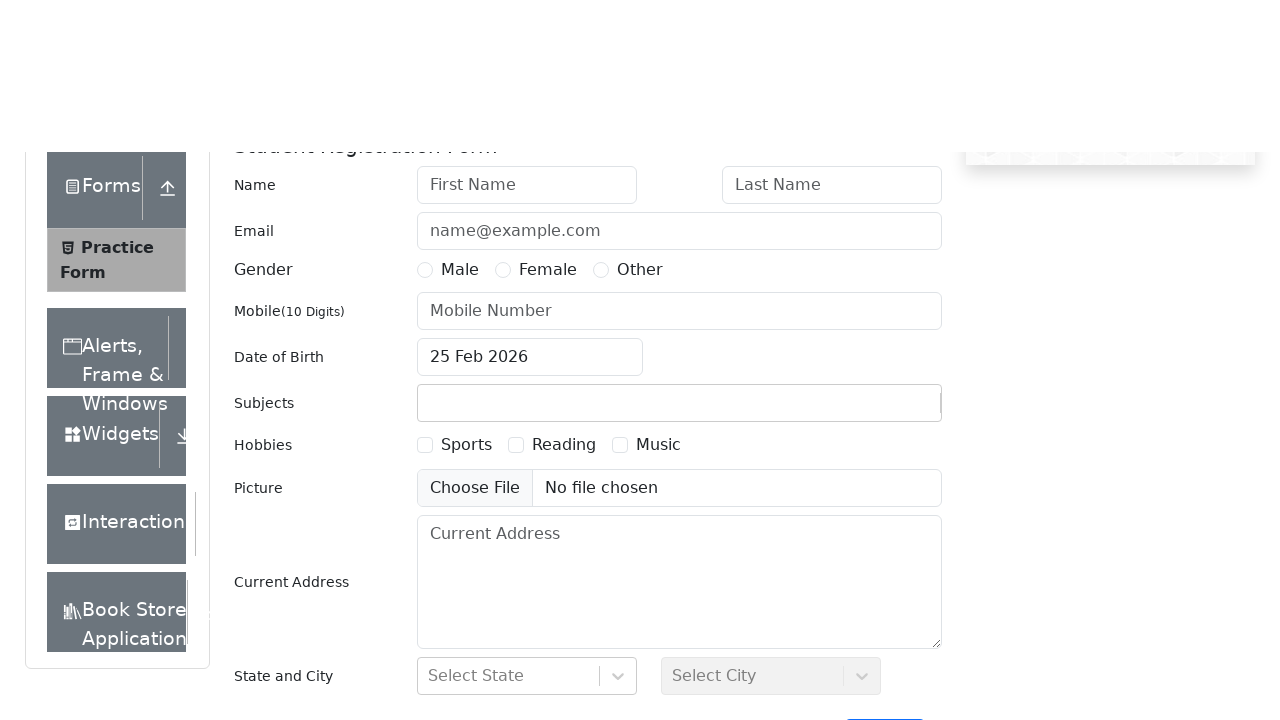

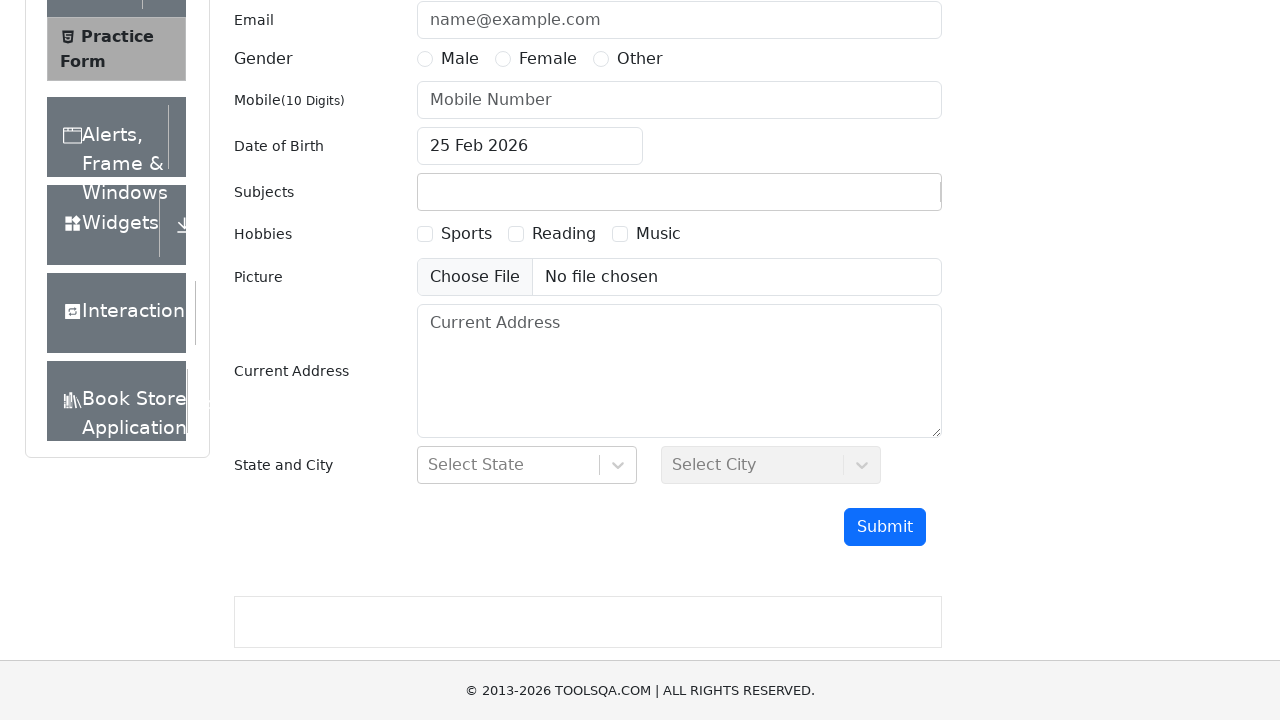